Tests the ASCII art generator website by entering an image URL, setting width, and submitting the form to generate ASCII art output

Starting URL: https://www.ascii-art-generator.org/

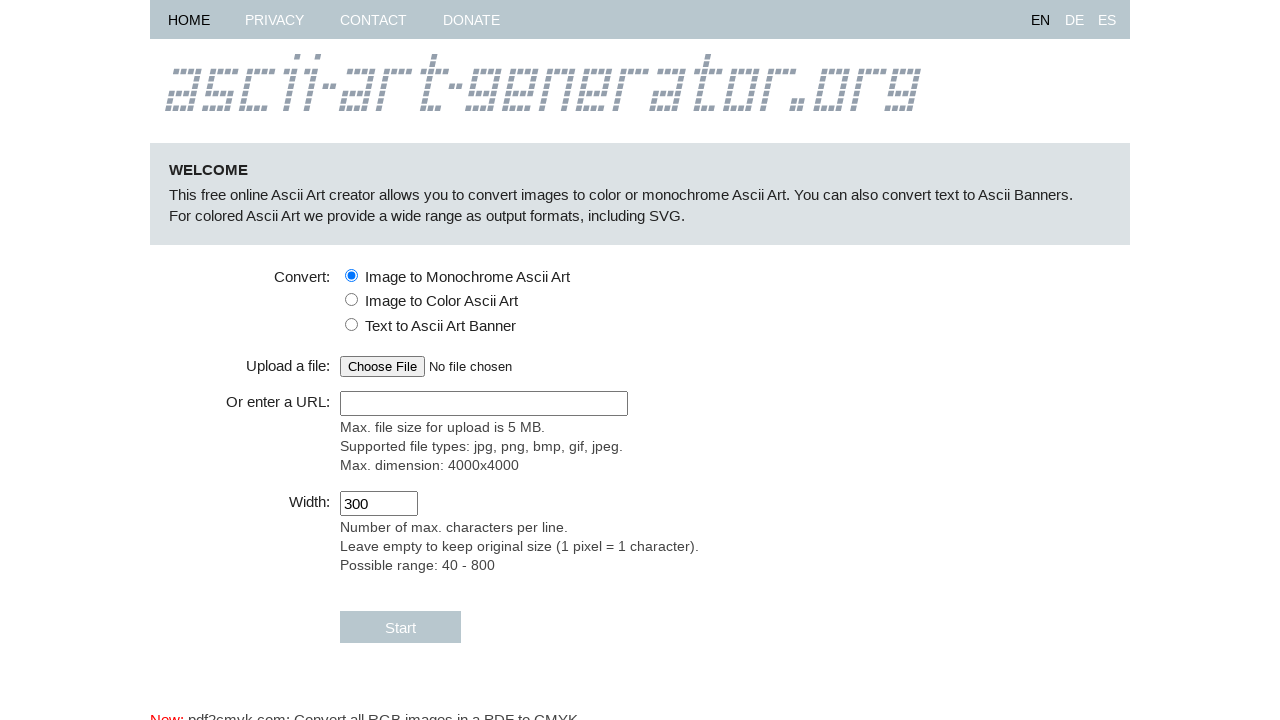

Filled URL input field with image URL on #fileupfield-url
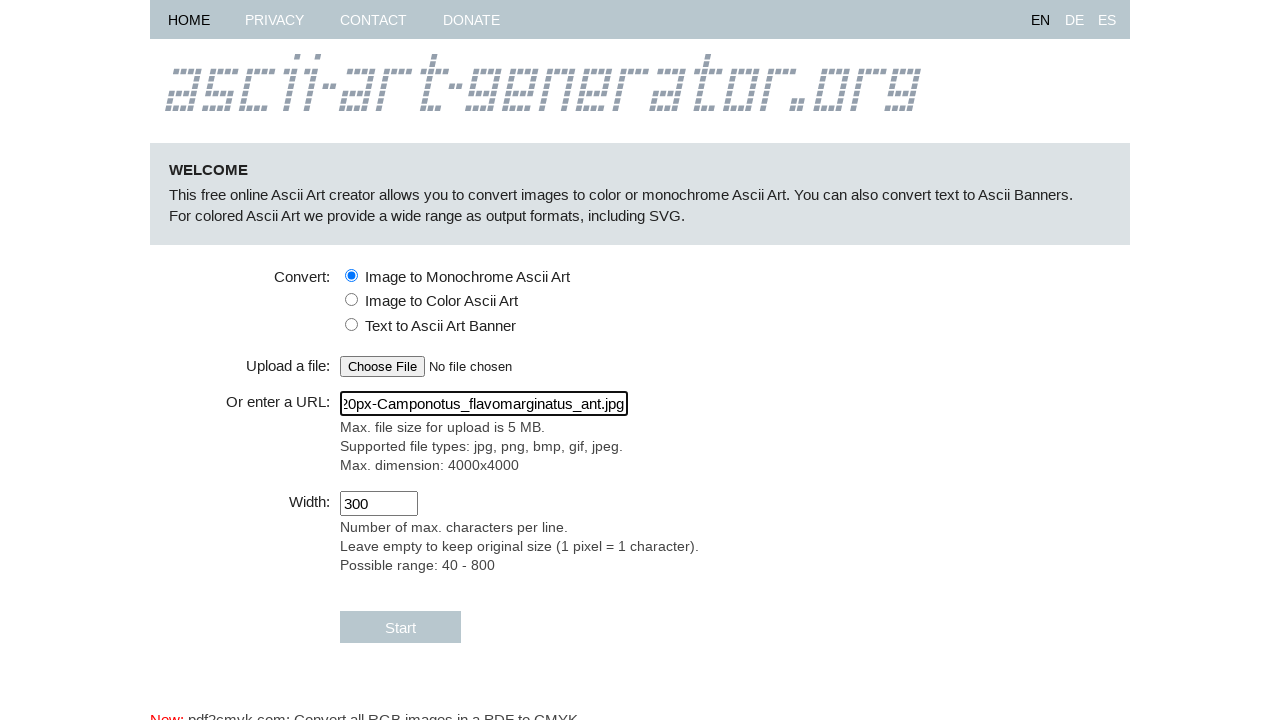

Pressed Tab to move focus
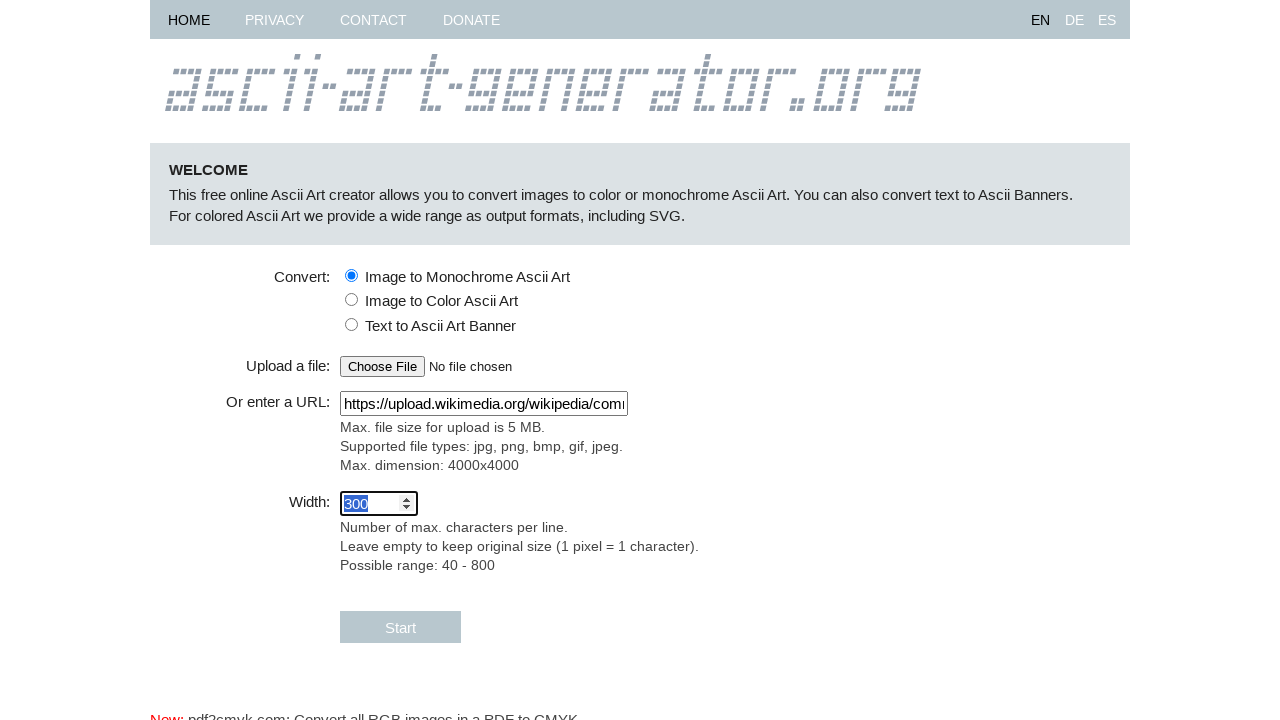

Filled width field with value '60' on #numberfield-width
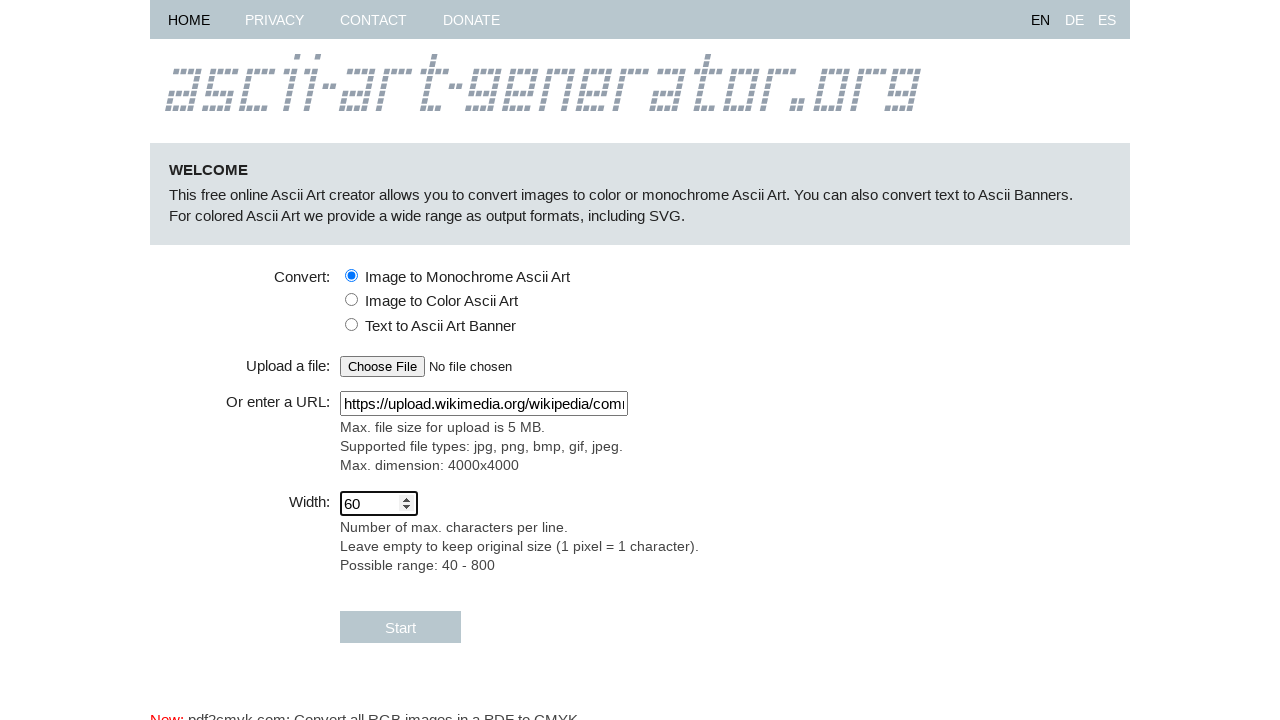

Pressed Tab to move focus
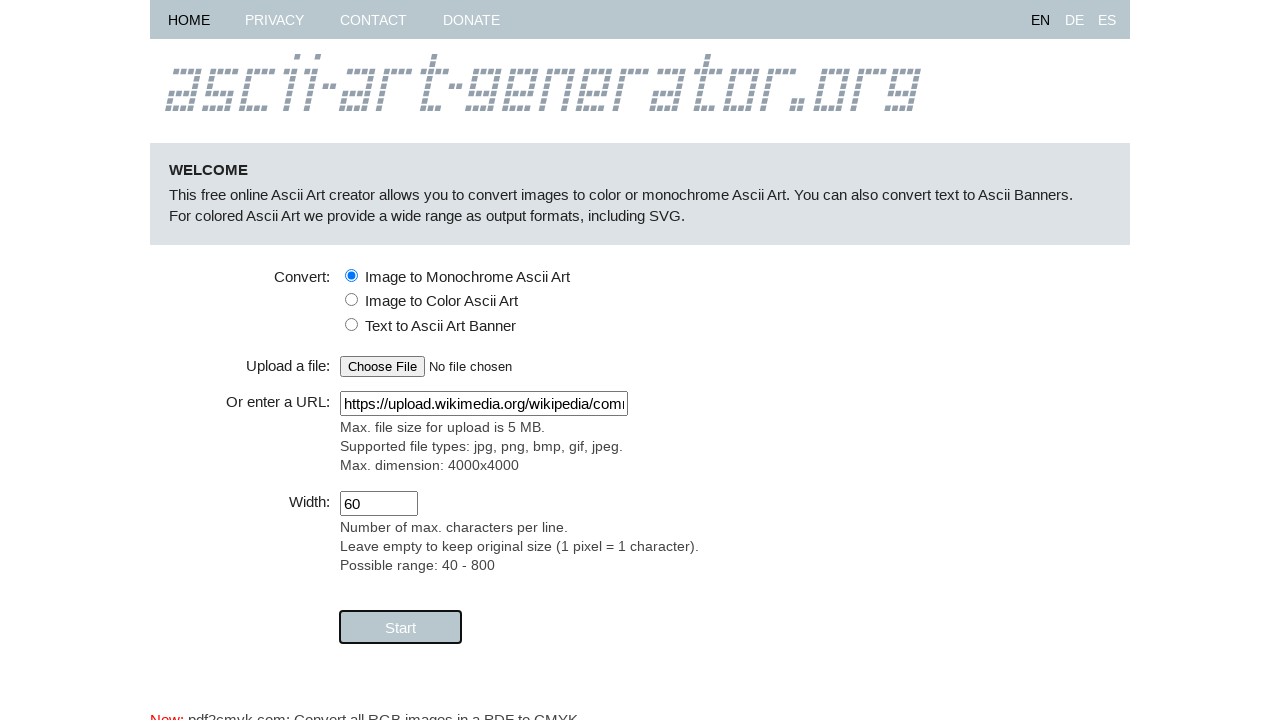

Clicked submit button to generate ASCII art at (400, 627) on #fbut
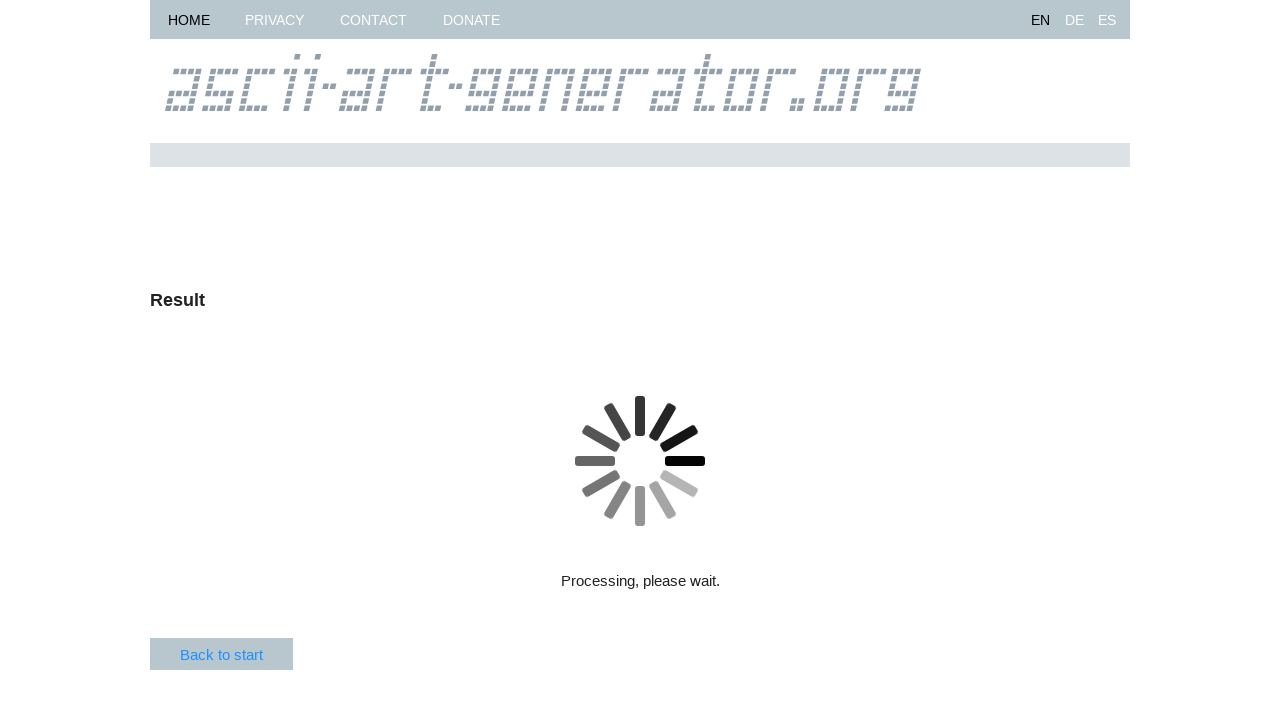

ASCII art result preview loaded successfully
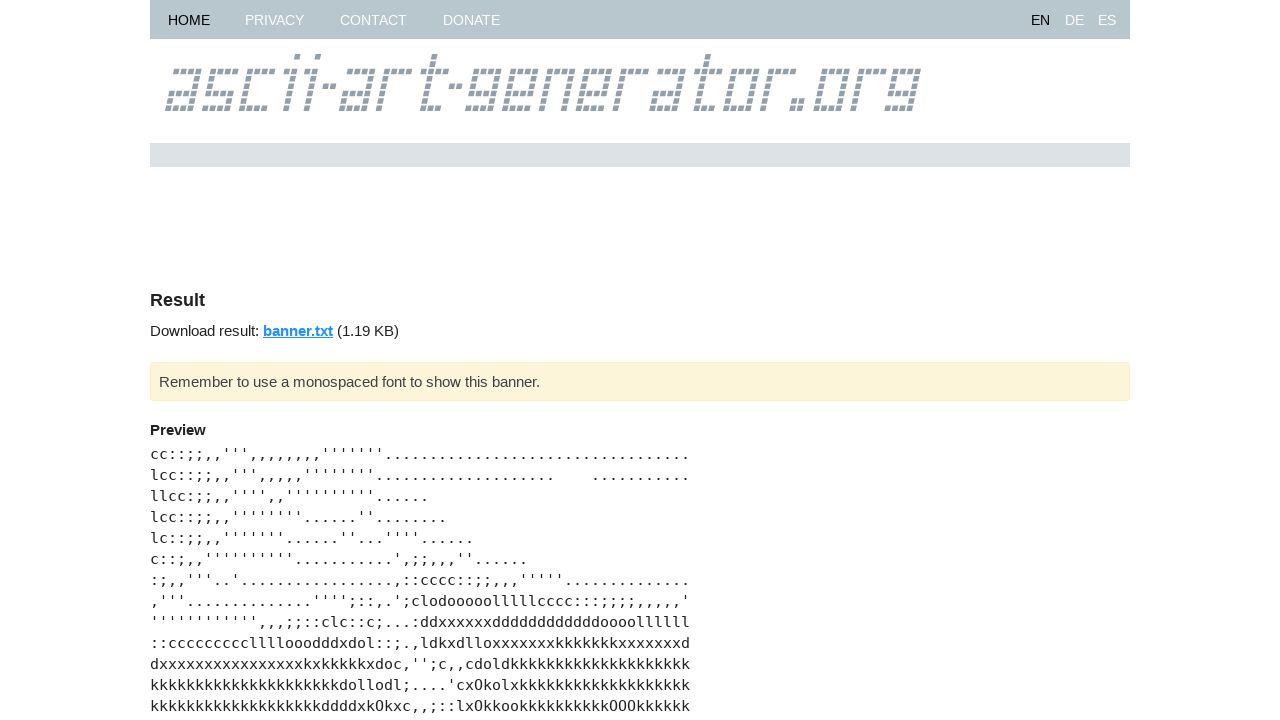

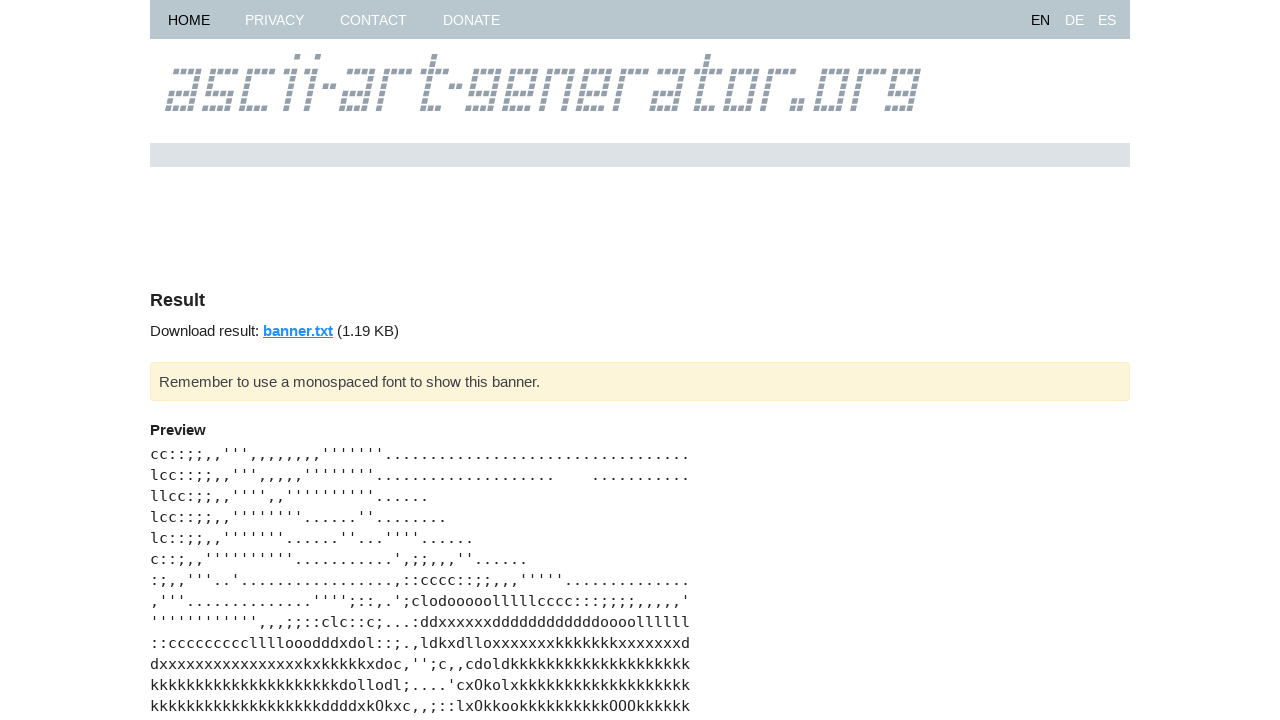